Tests a math calculation form by reading a value from the page, computing a logarithmic formula, entering the result, selecting a radio button, checking a checkbox, and submitting the form.

Starting URL: https://suninjuly.github.io/execute_script.html

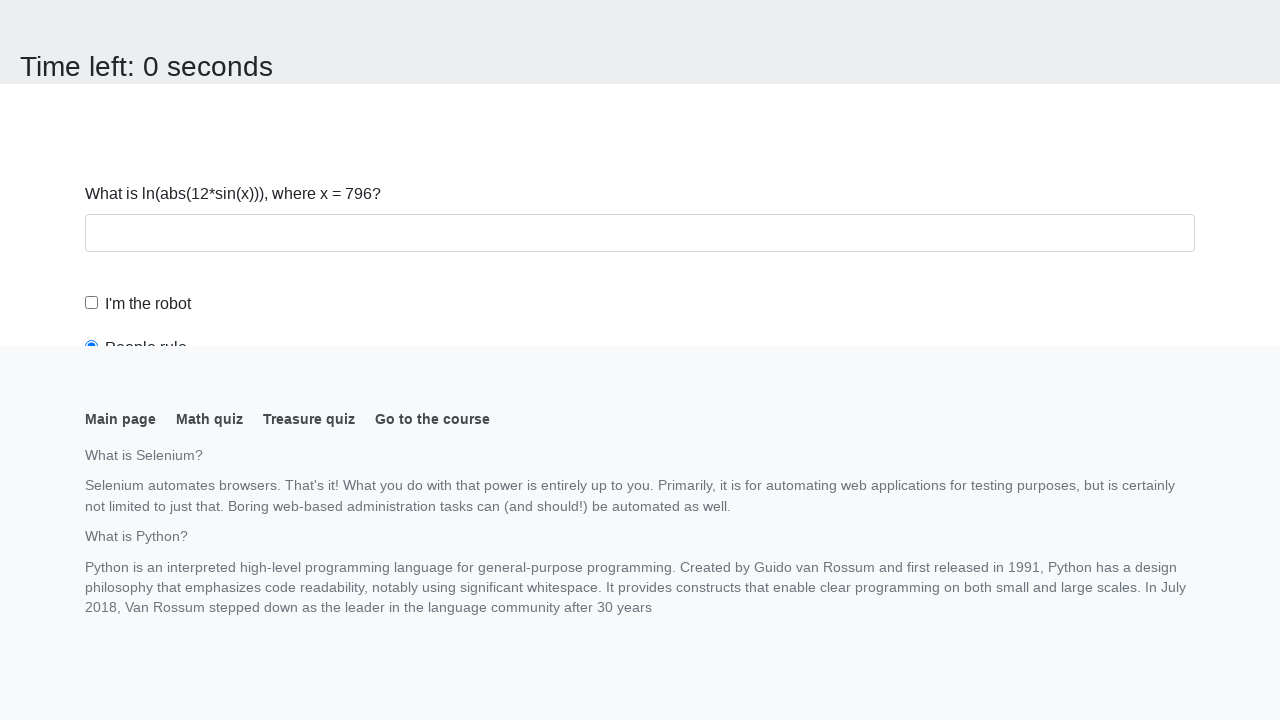

Navigated to math calculation form page
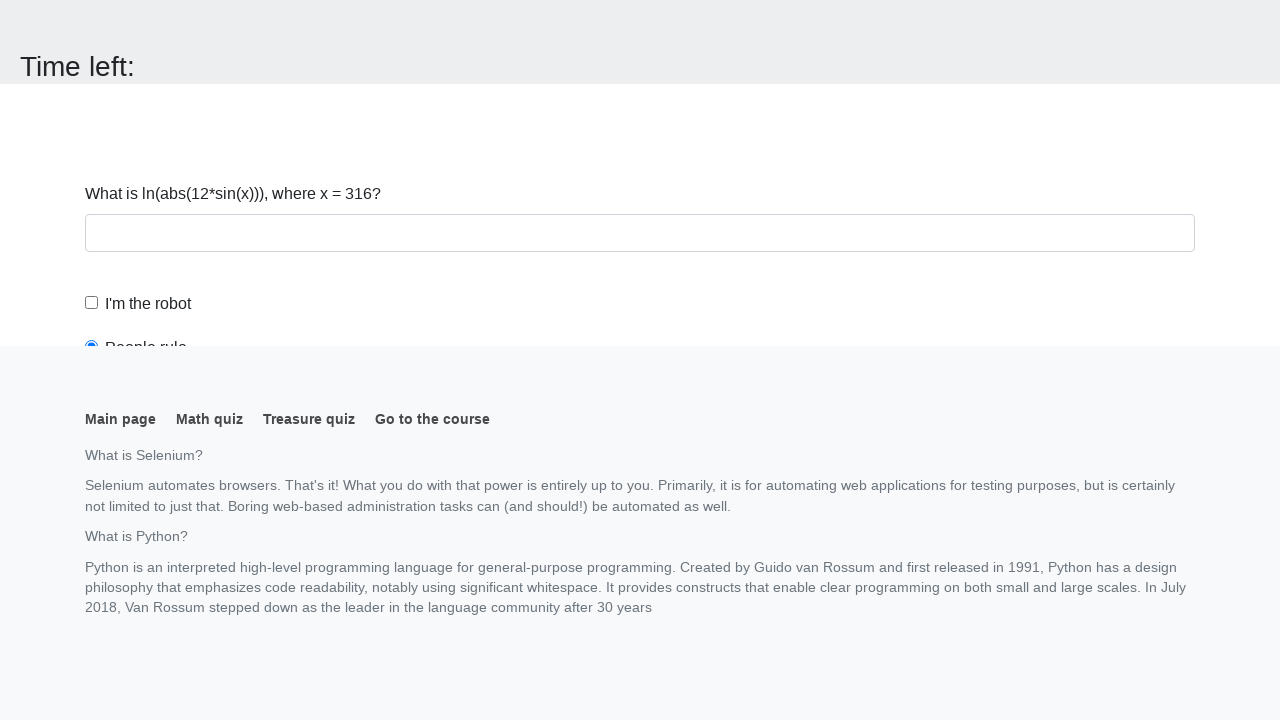

Retrieved value from input_value element: 316
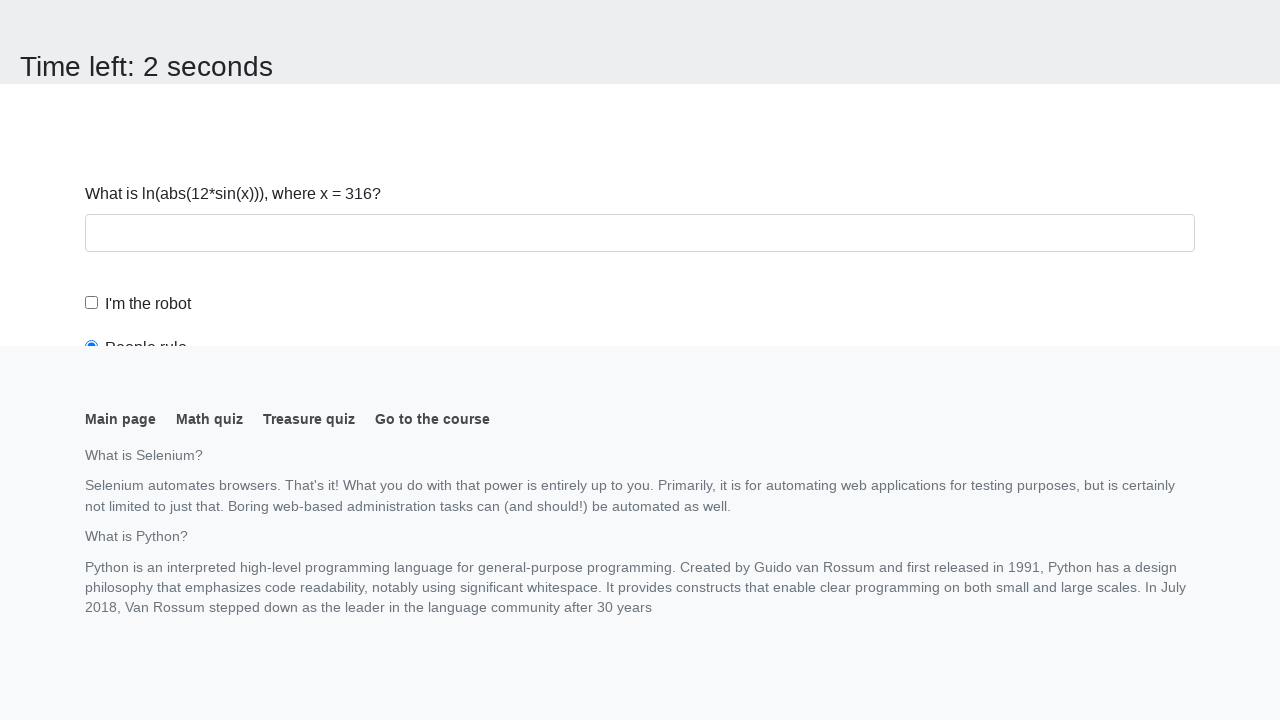

Computed logarithmic formula result: 2.448022047791074
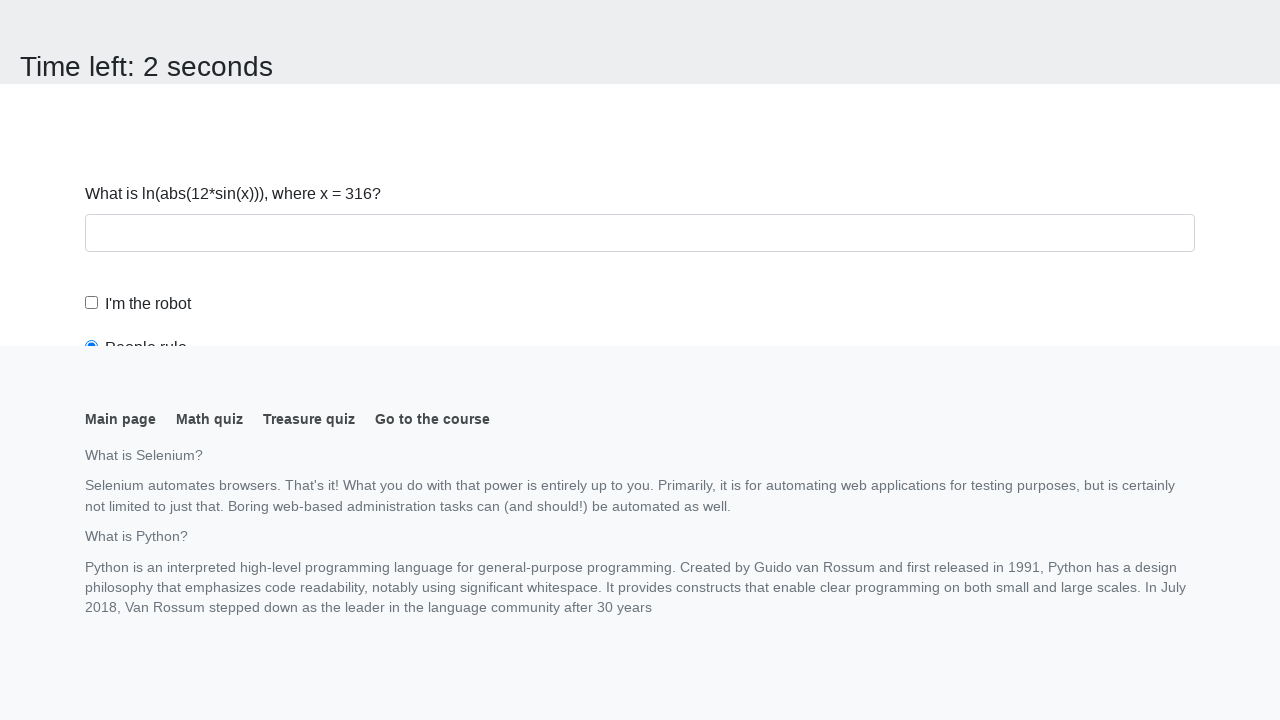

Filled answer field with calculated result on #answer
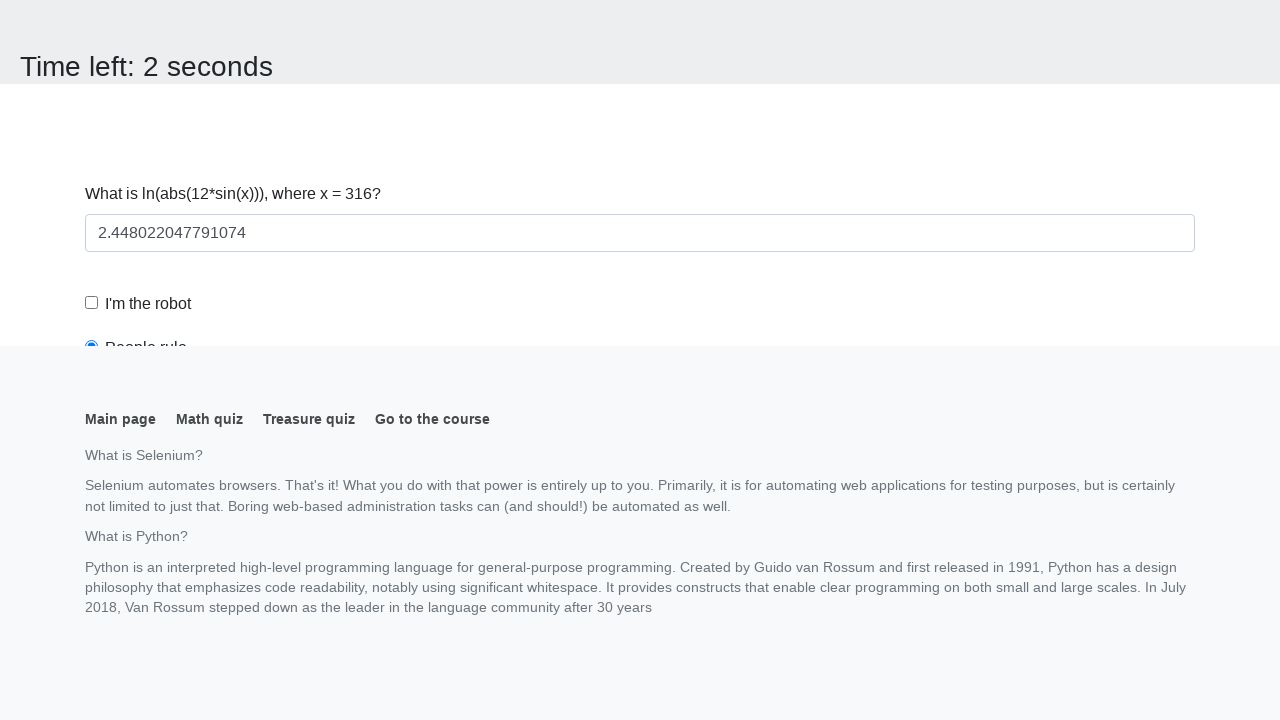

Scrolled robots radio button into view
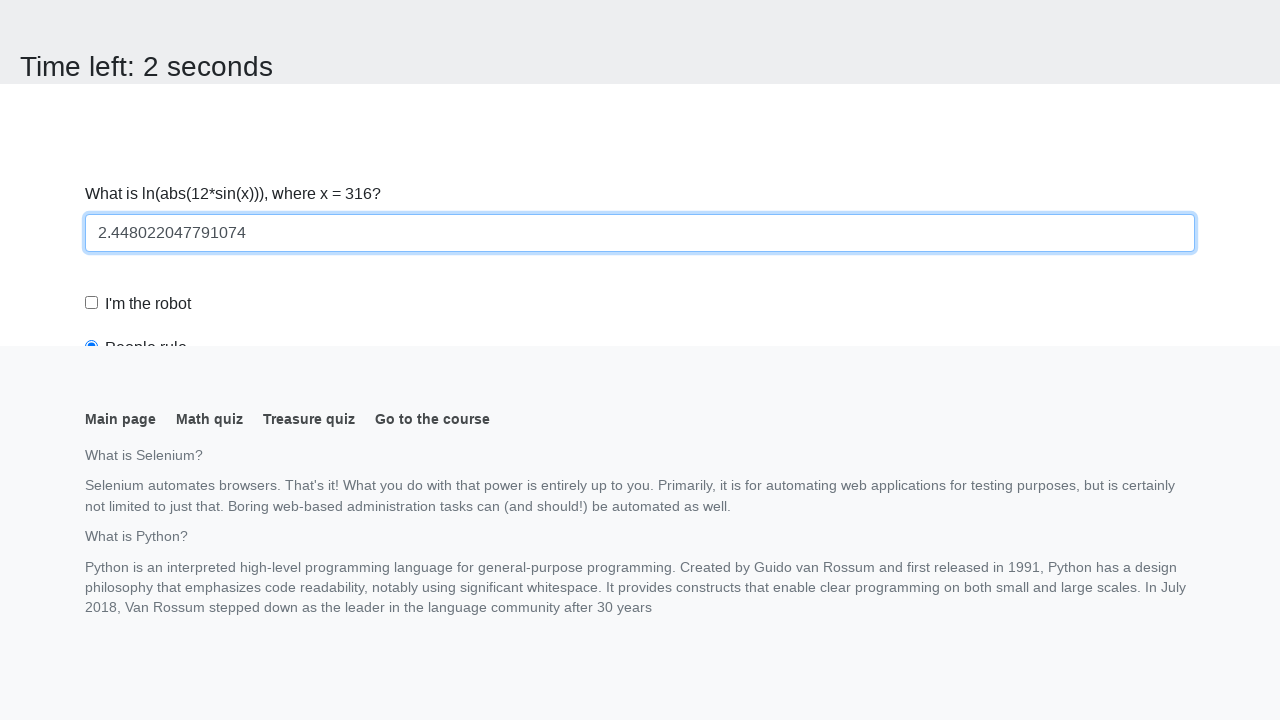

Selected robots radio button at (92, 7) on [value='robots']
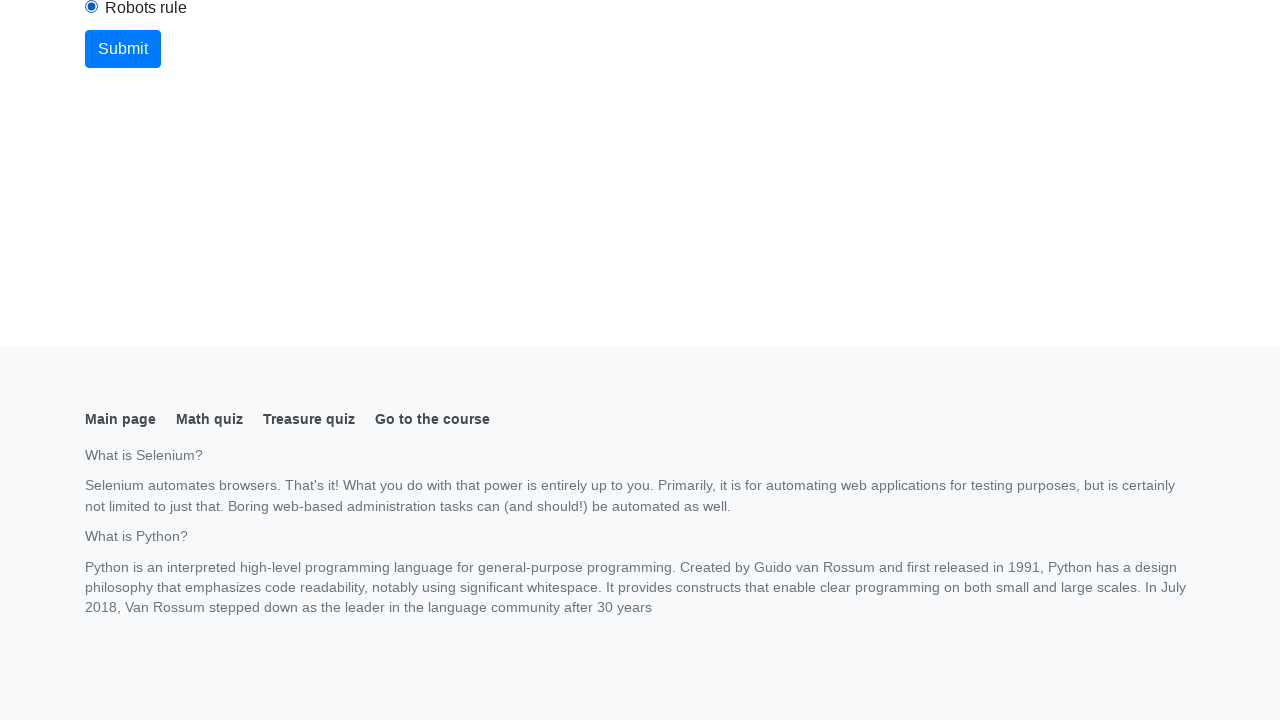

Checked robot checkbox at (92, 303) on #robotCheckbox
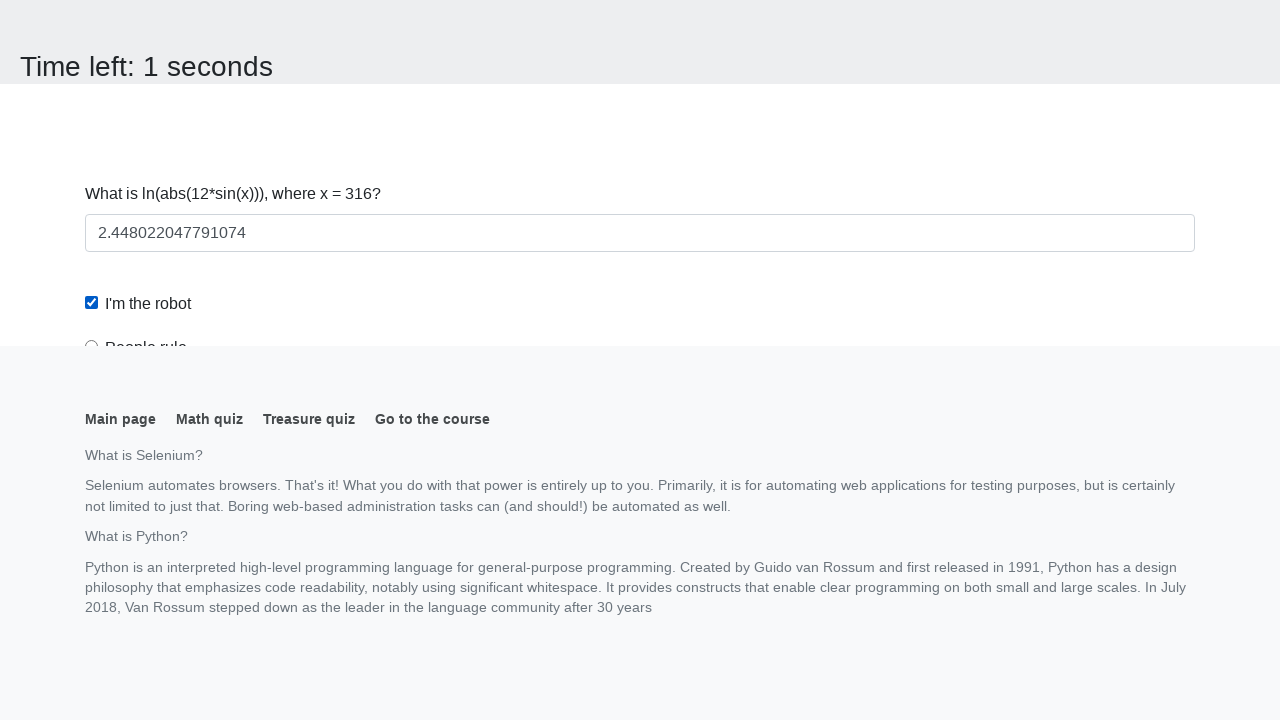

Scrolled submit button into view
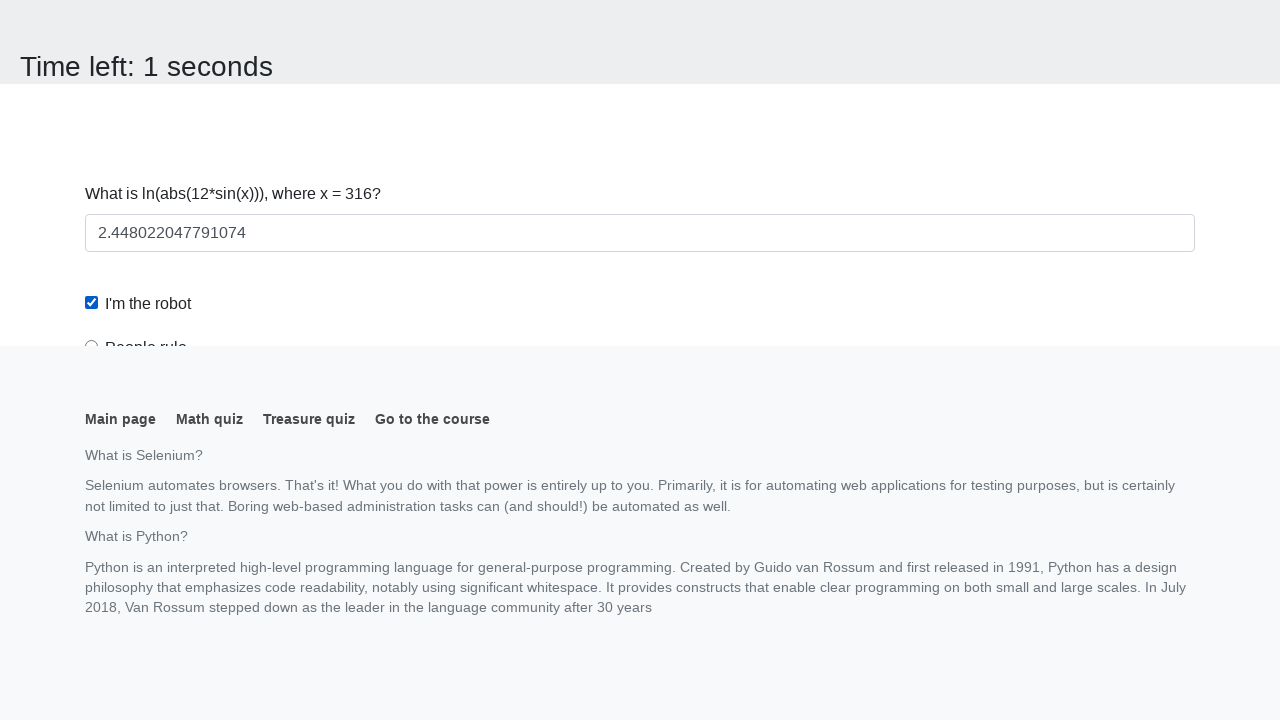

Clicked submit button to submit form at (123, 20) on .btn.btn-primary
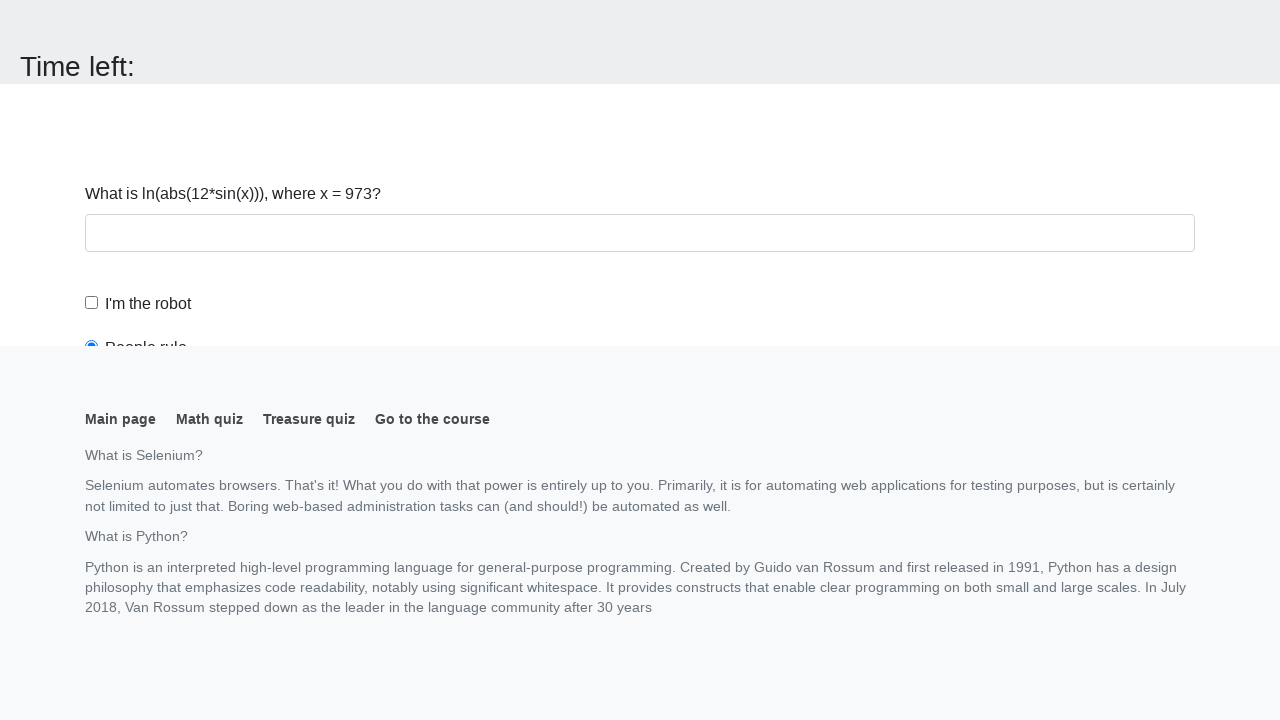

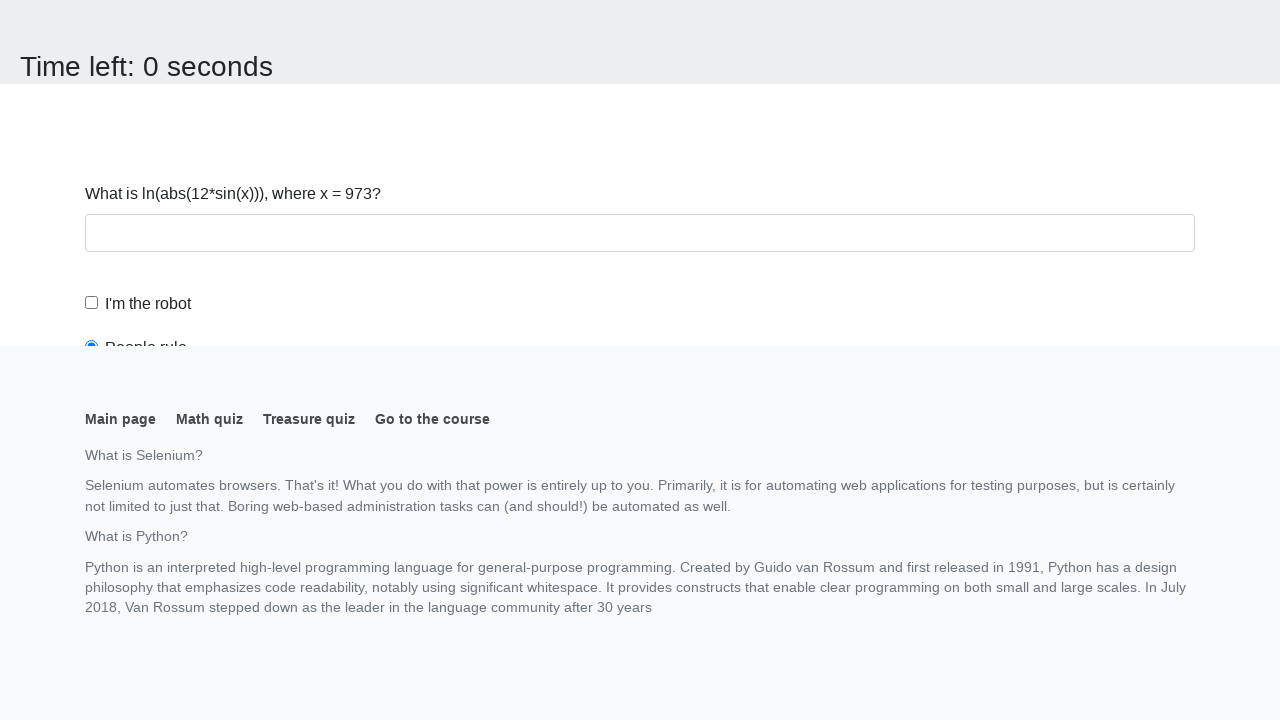